Tests JavaScript alert handling by clicking on different alert buttons and interacting with simple alert, confirm dialog, and prompt dialog

Starting URL: https://syntaxprojects.com/javascript-alert-box-demo.php

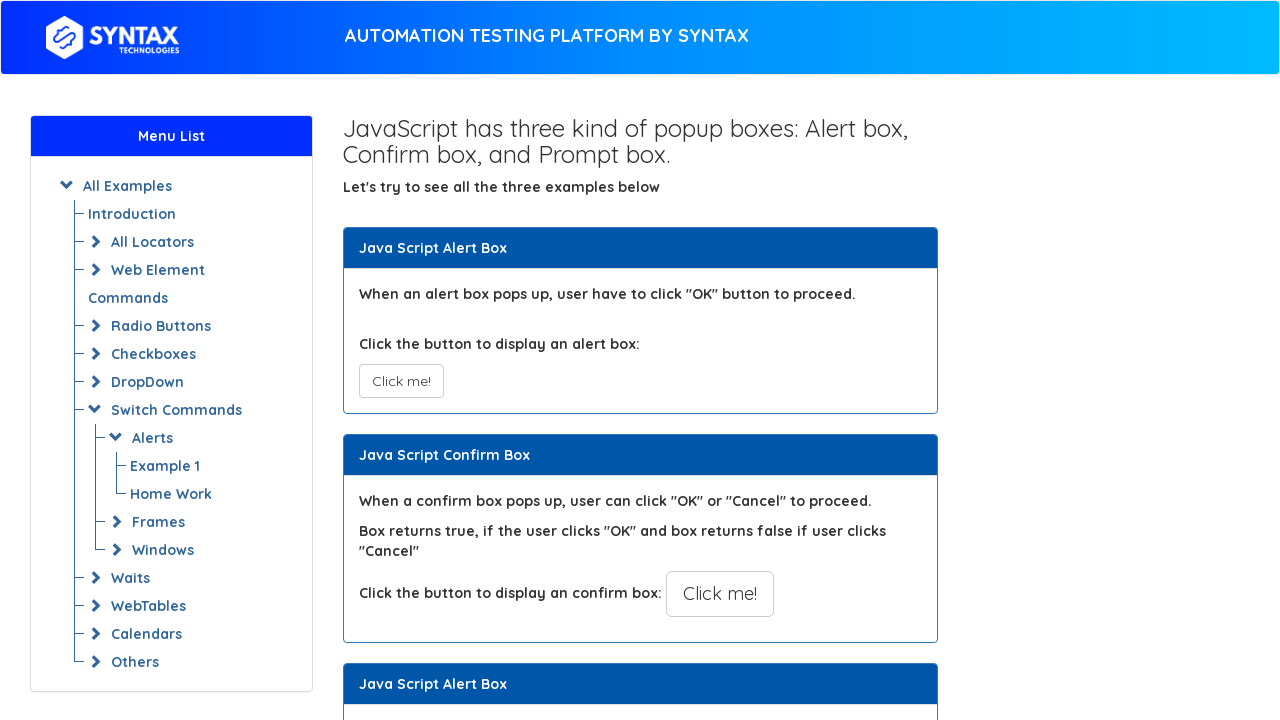

Clicked first 'Click me!' button to trigger simple alert at (401, 381) on xpath=(//button[text() = 'Click me!'])[1]
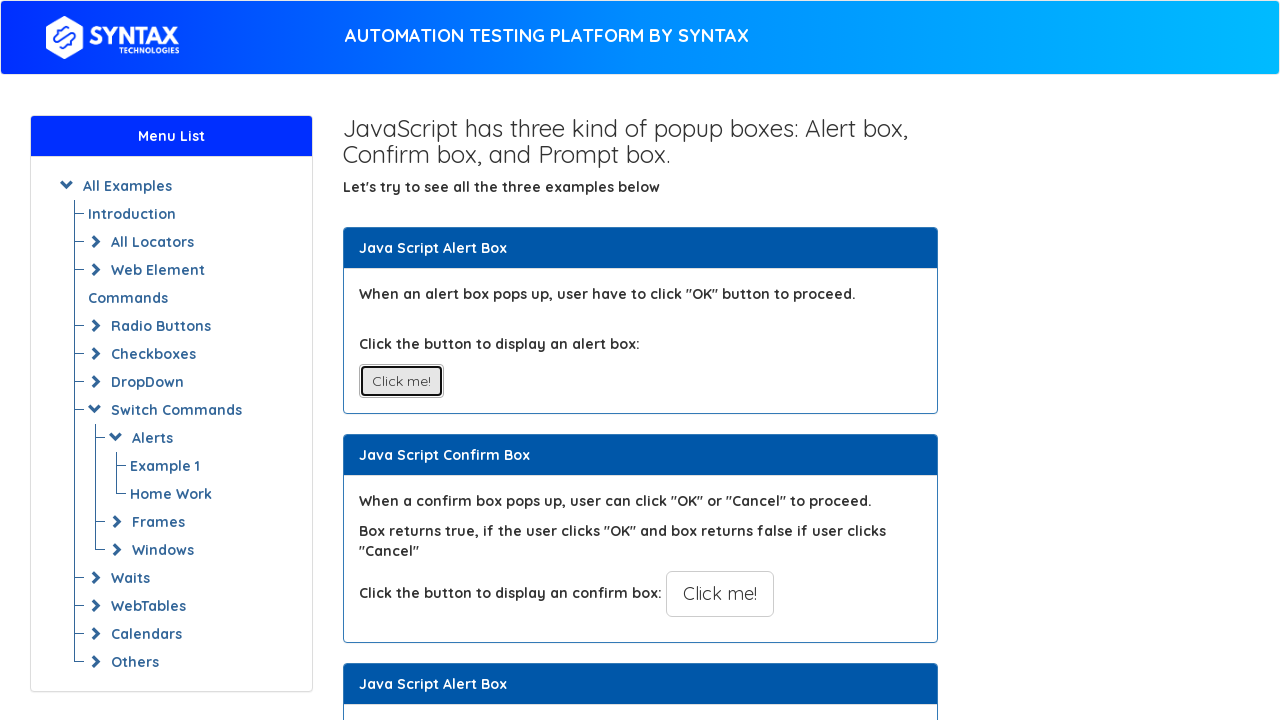

Set up dialog handler to accept simple alert
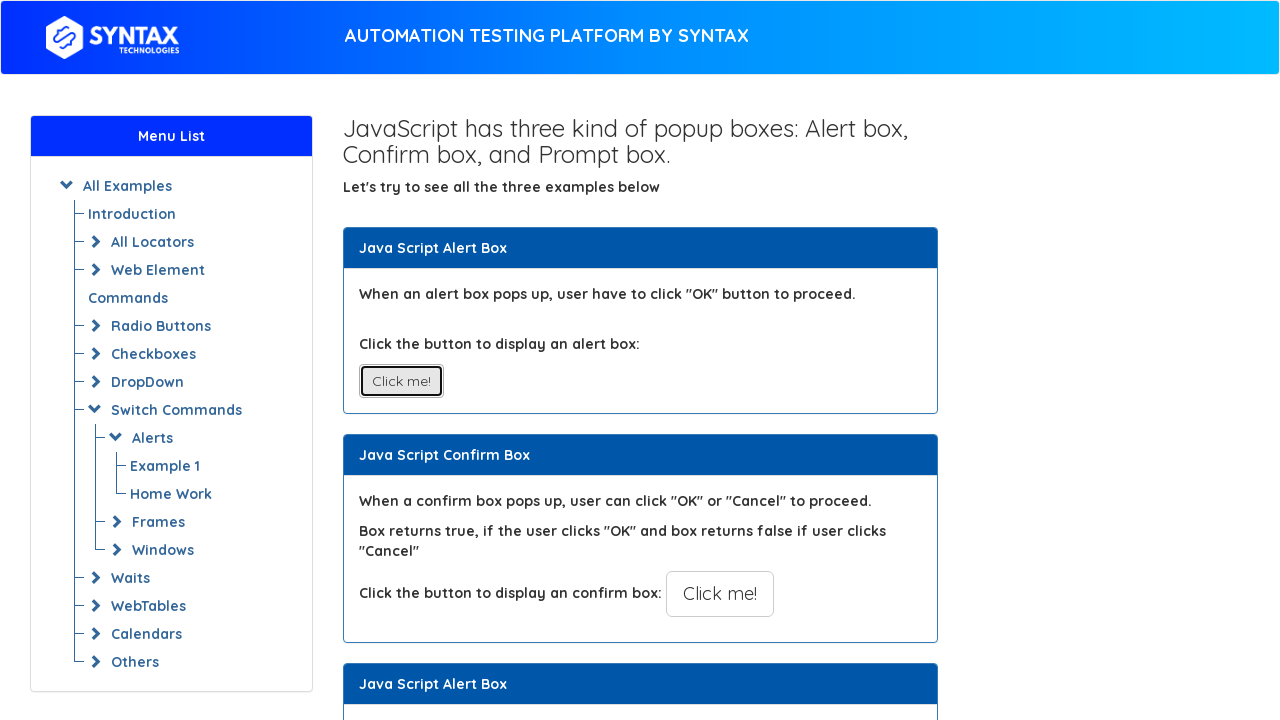

Clicked second 'Click me!' button to trigger confirm dialog at (720, 594) on xpath=(//button[text() = 'Click me!'])[2]
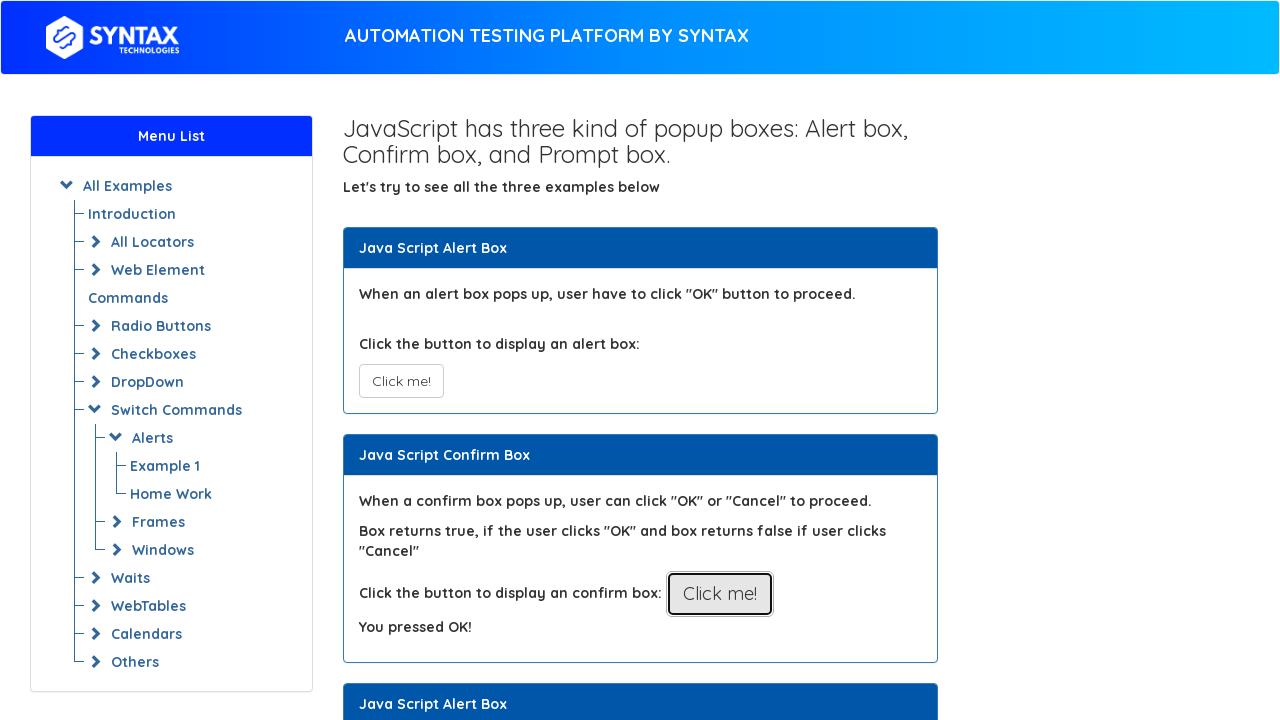

Set up dialog handler to dismiss confirm dialog
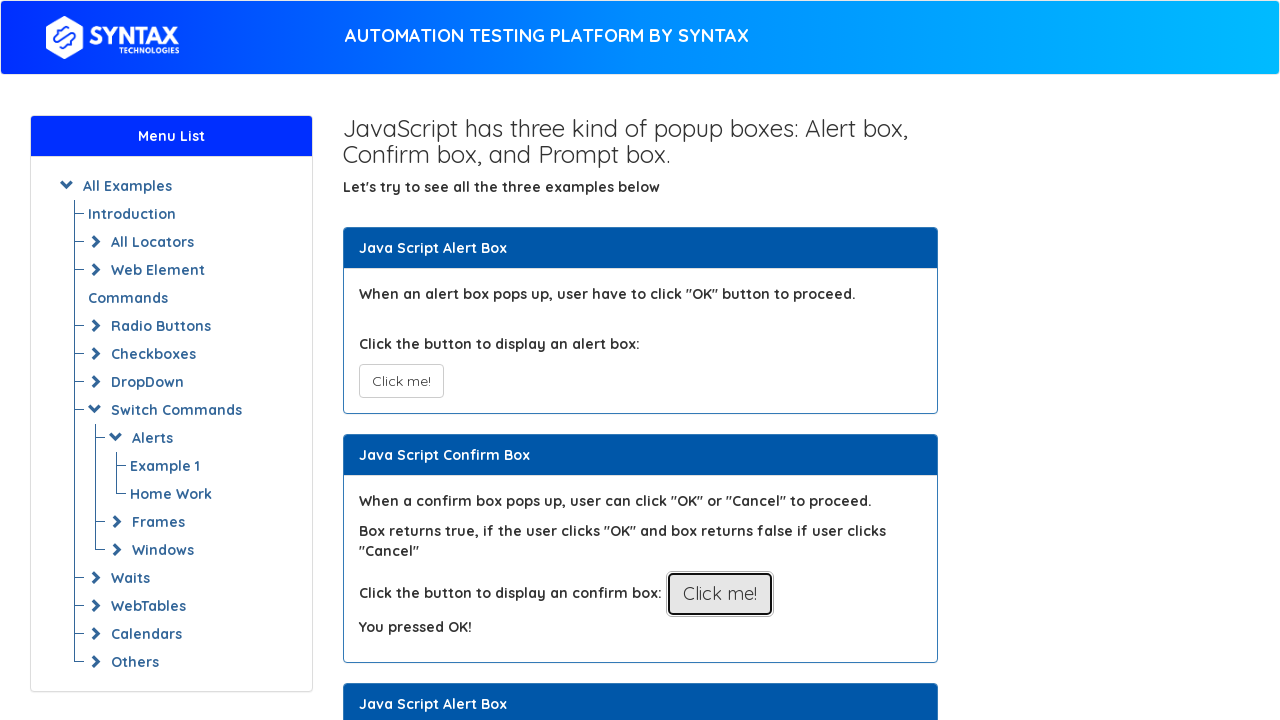

Clicked second 'Click me!' button again to trigger confirm dialog at (720, 594) on xpath=(//button[text() = 'Click me!'])[2]
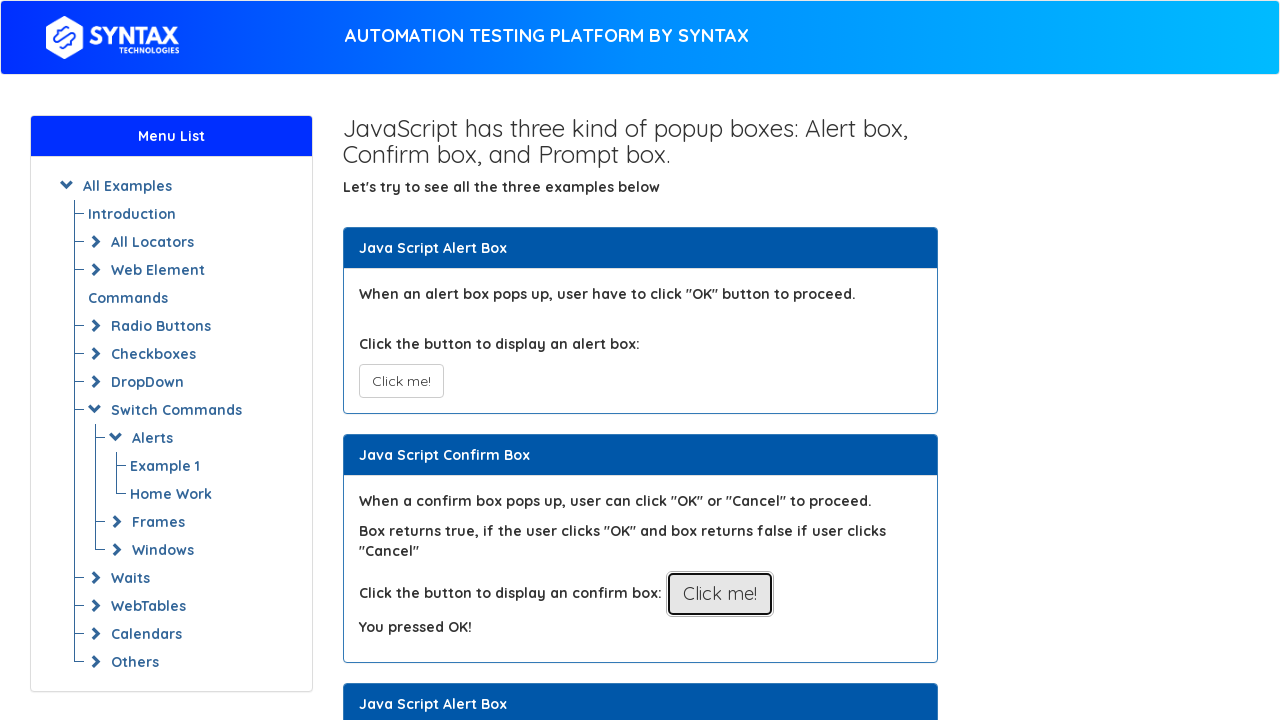

Clicked 'Click for Prompt Box' button to trigger prompt dialog at (714, 360) on xpath=//button[text()= 'Click for Prompt Box']
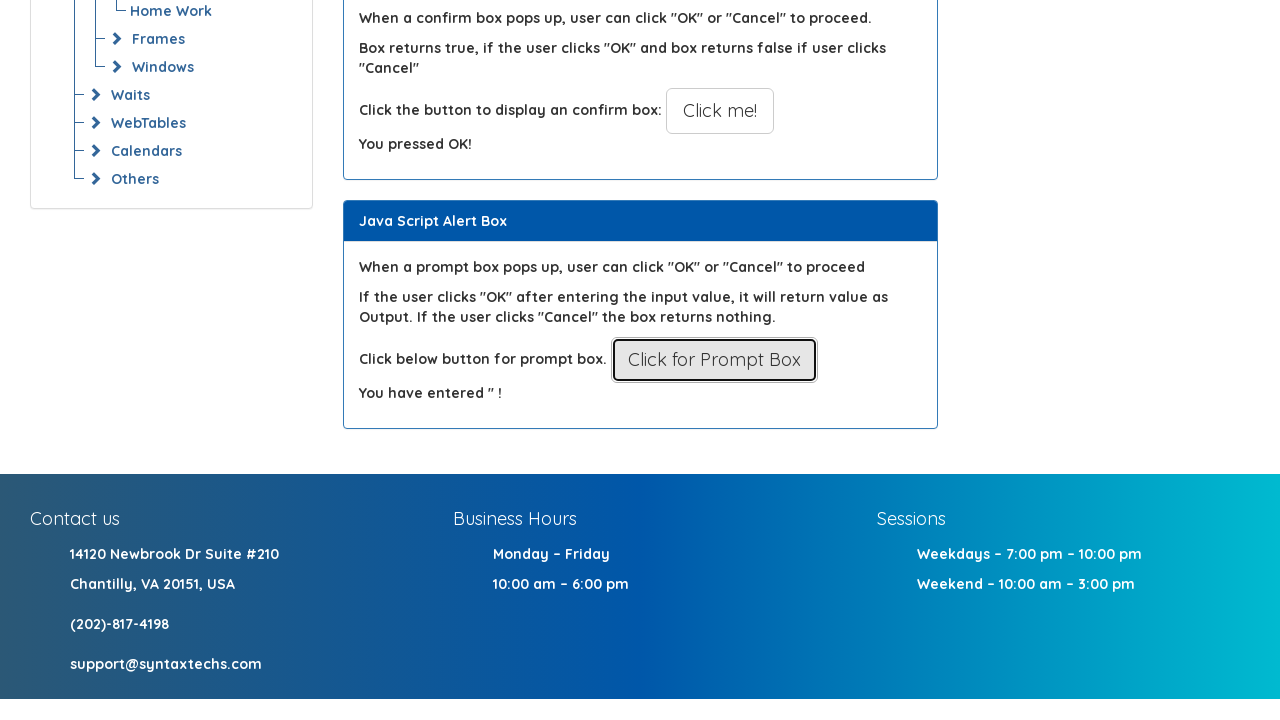

Set up dialog handler to accept prompt dialog with text 'Hassan'
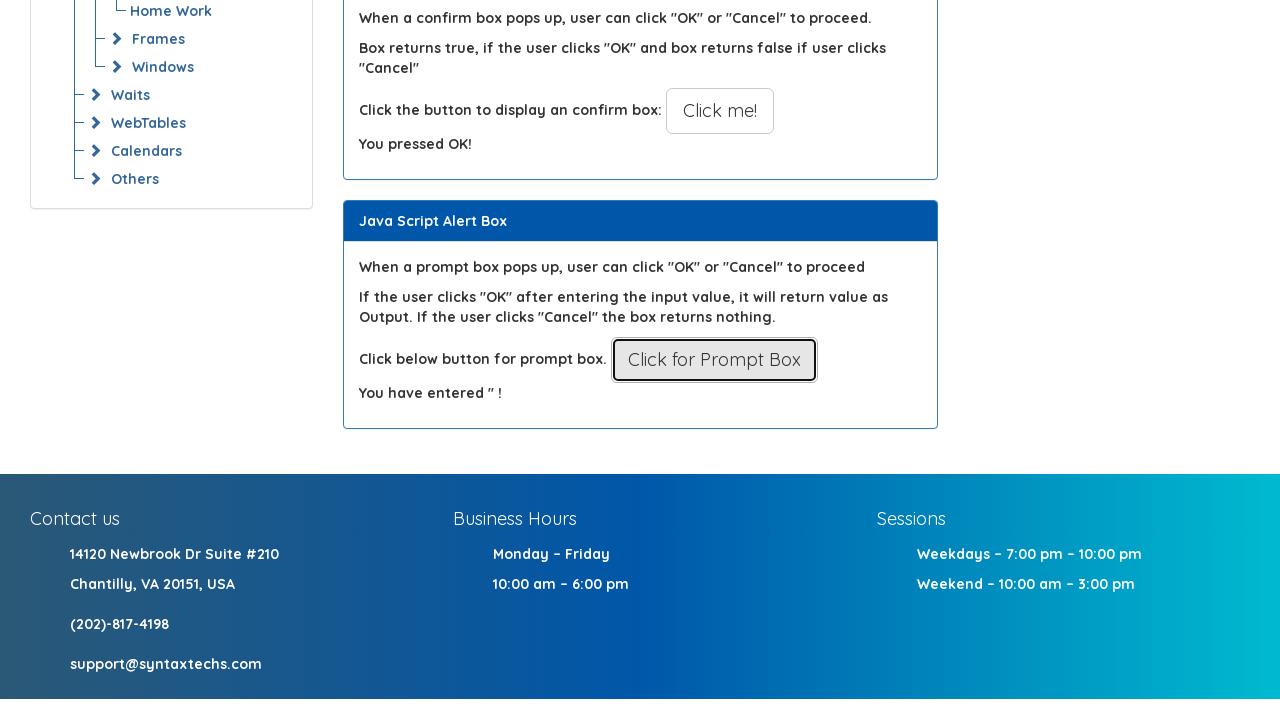

Clicked 'Click for Prompt Box' button again to trigger prompt dialog at (714, 360) on xpath=//button[text()= 'Click for Prompt Box']
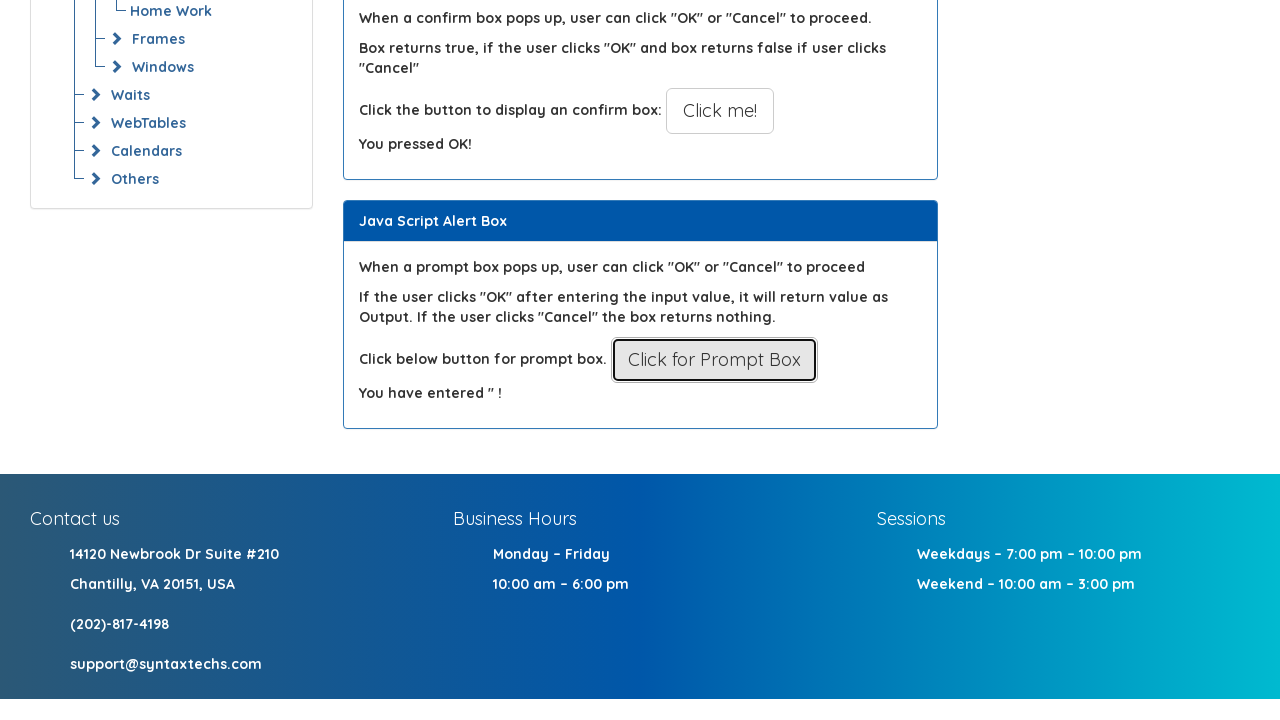

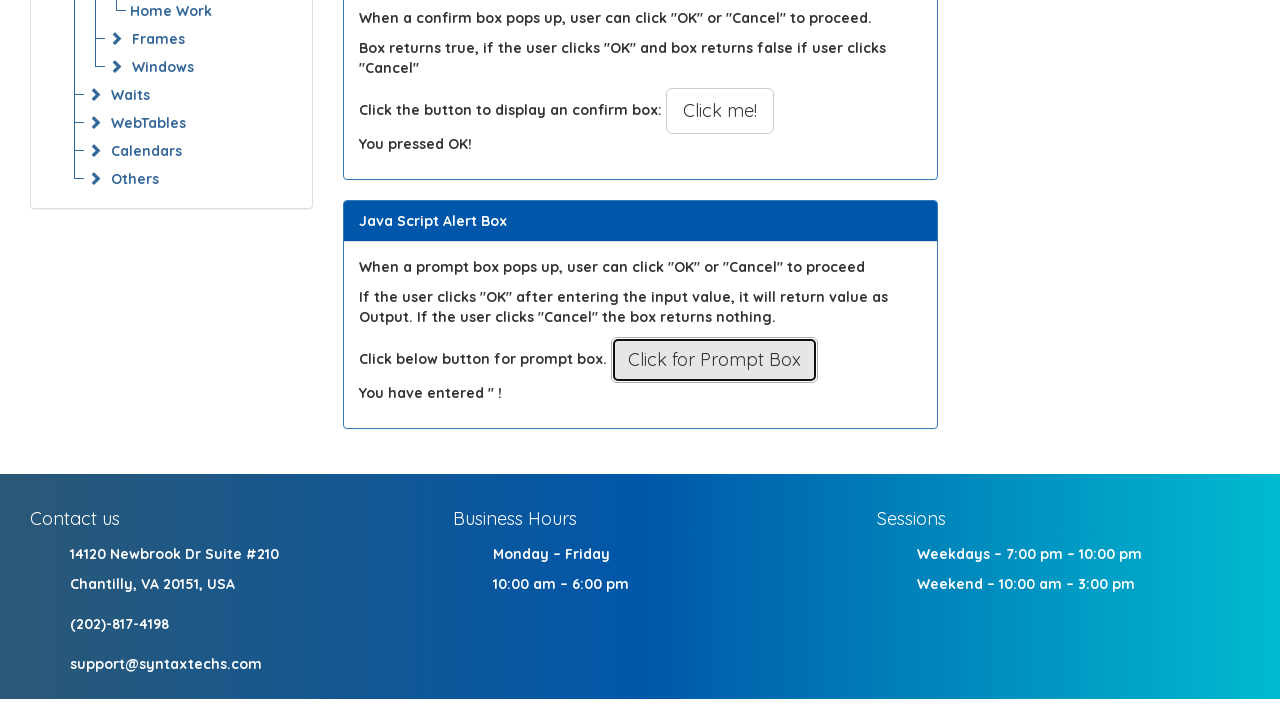